Navigates to a video listing page, waits for video cards to load, and retrieves the first video title

Starting URL: https://spa6.scrape.center/

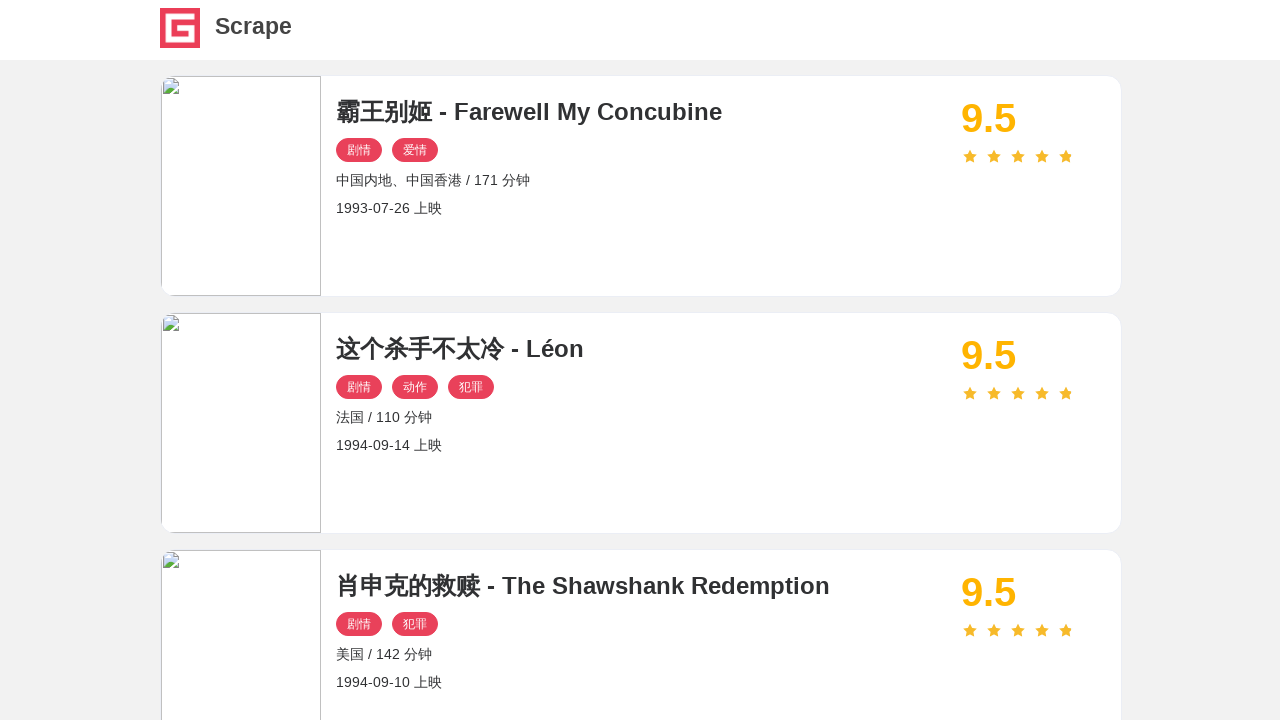

Navigated to video listing page at https://spa6.scrape.center/
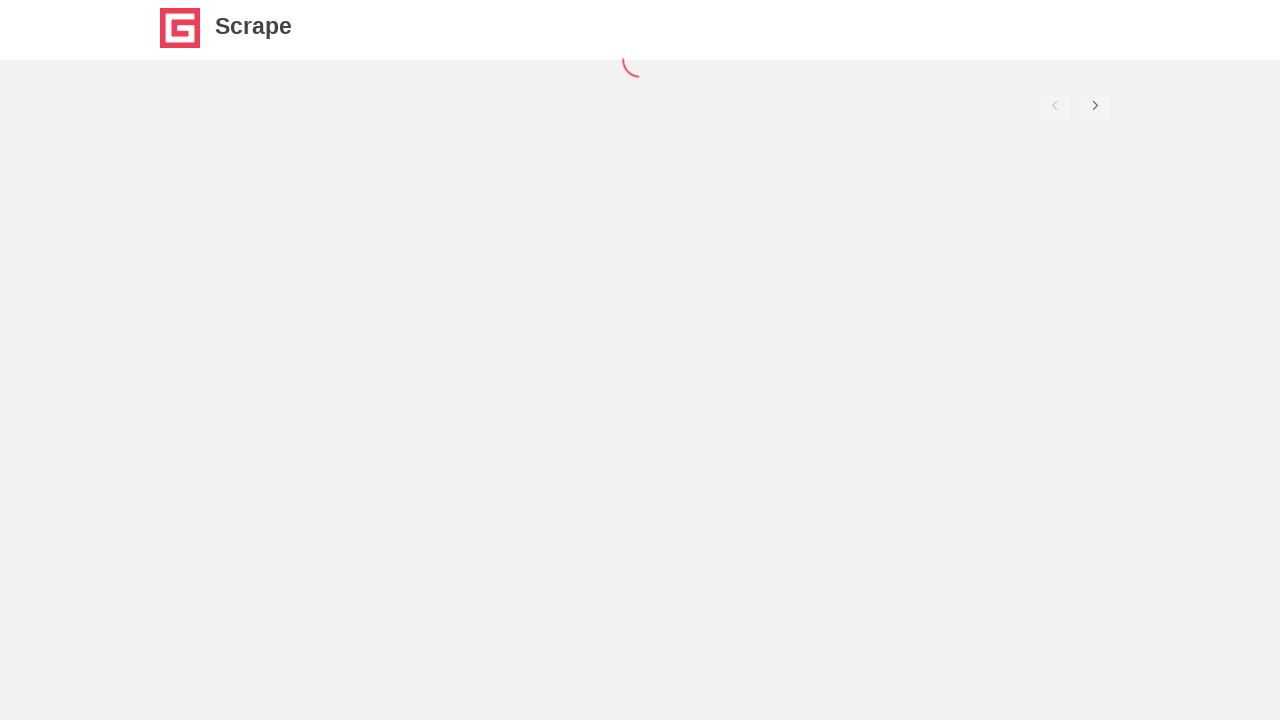

Video cards loaded on the page
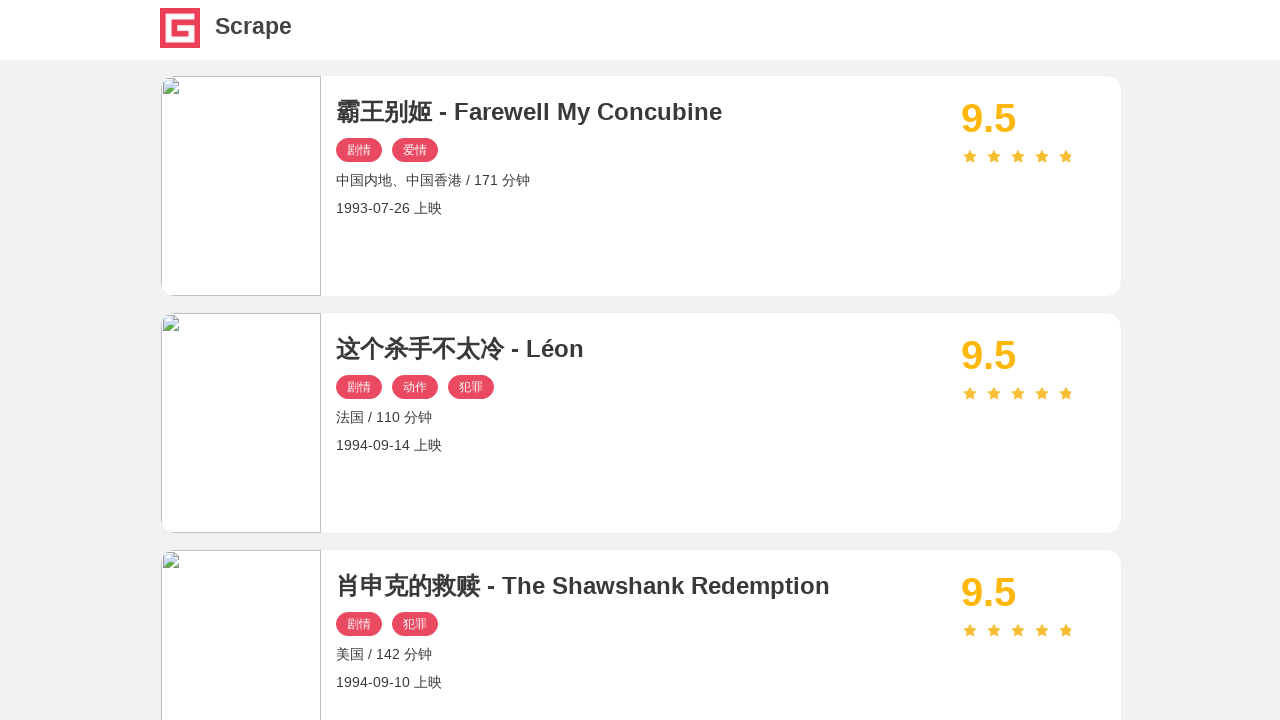

Retrieved first video title: 霸王别姬 - Farewell My Concubine
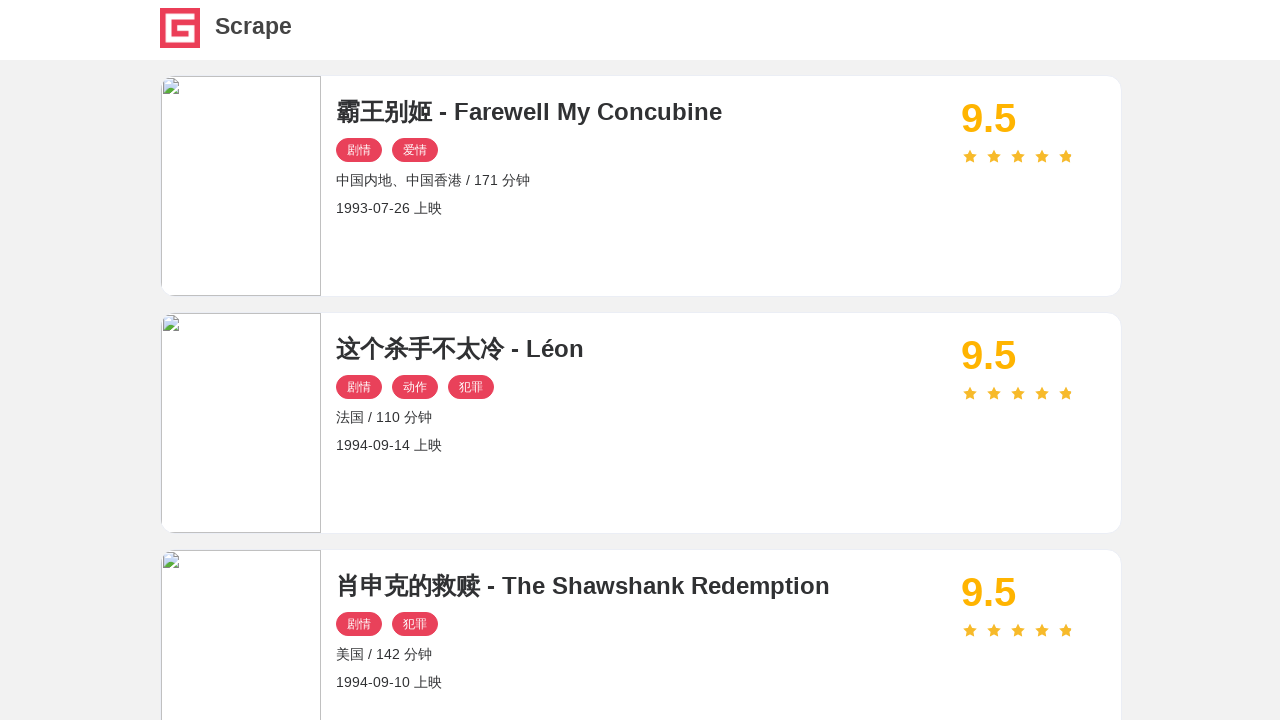

Retrieved page source HTML
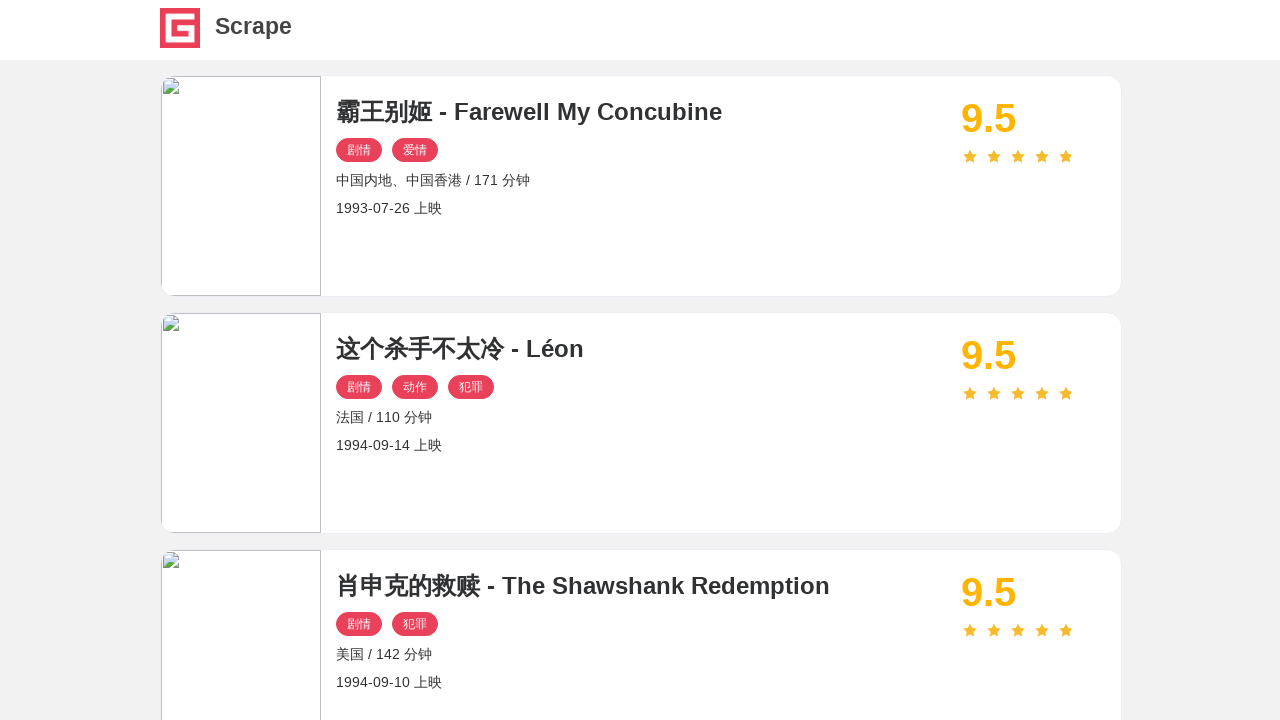

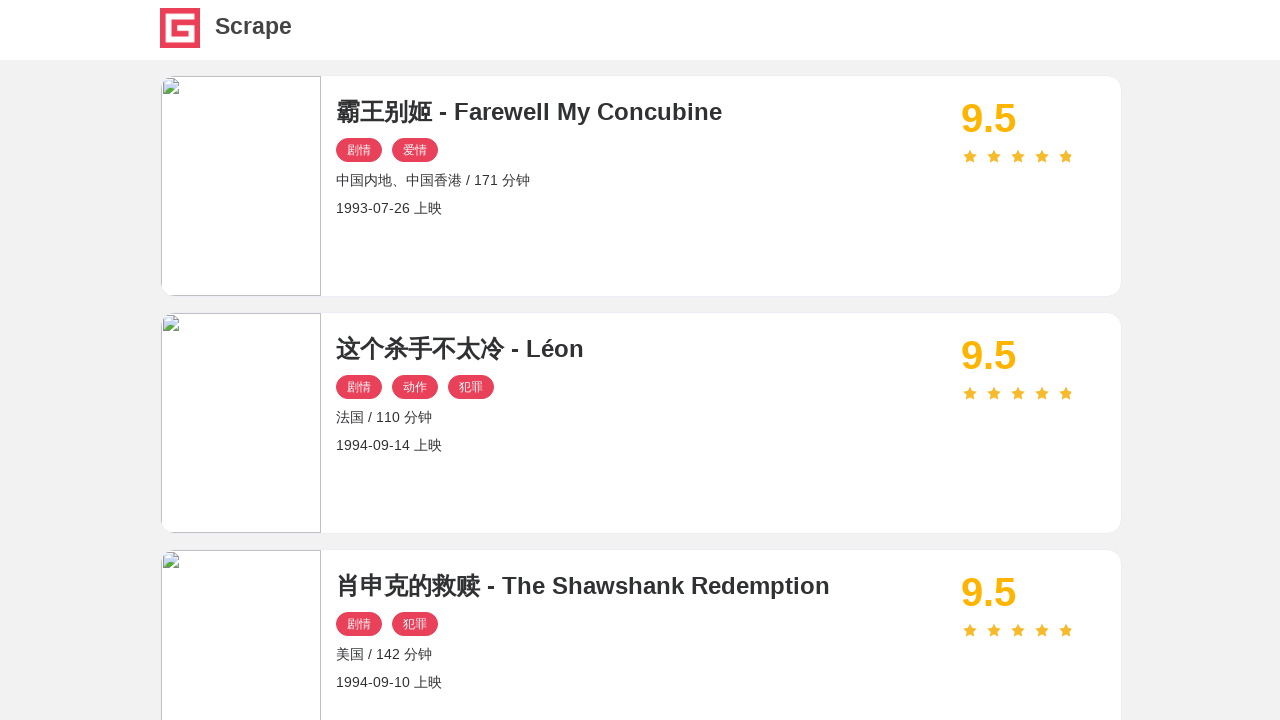